Navigates to Hepsiburada website and locates elements using link text and partial link text selectors

Starting URL: https://www.hepsiburada.com/

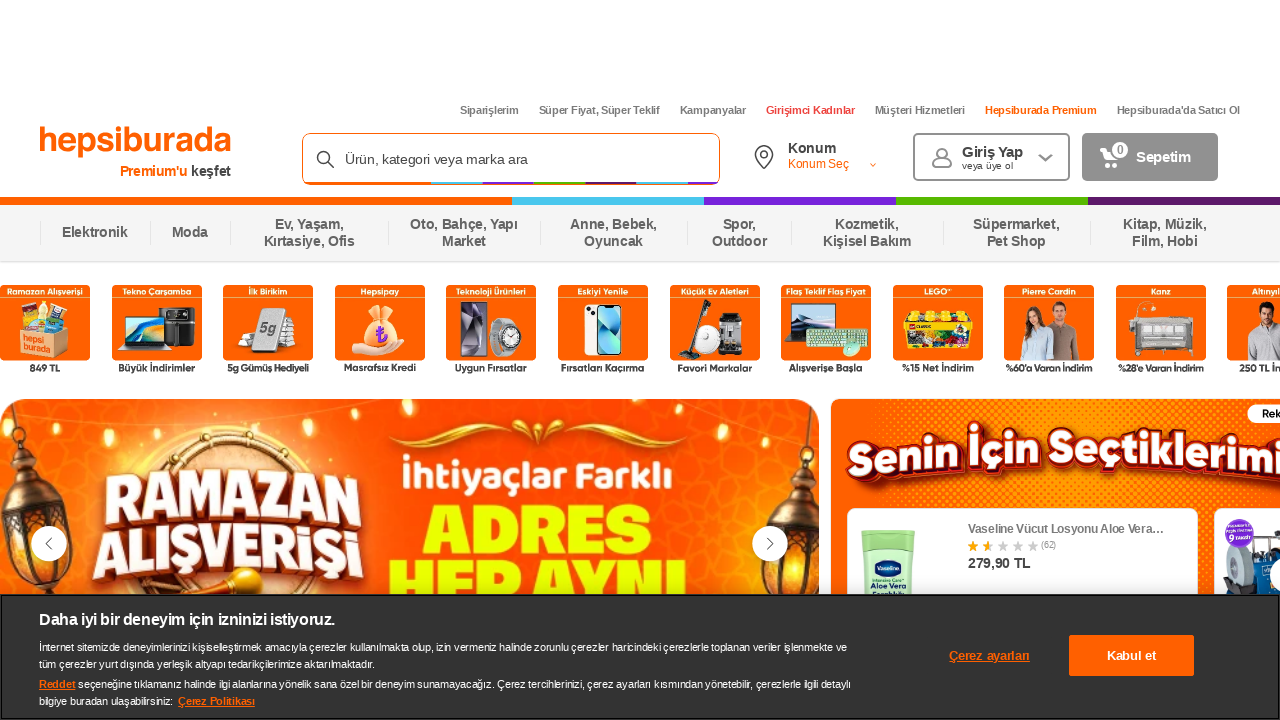

Located 'Siparişlerim' link element
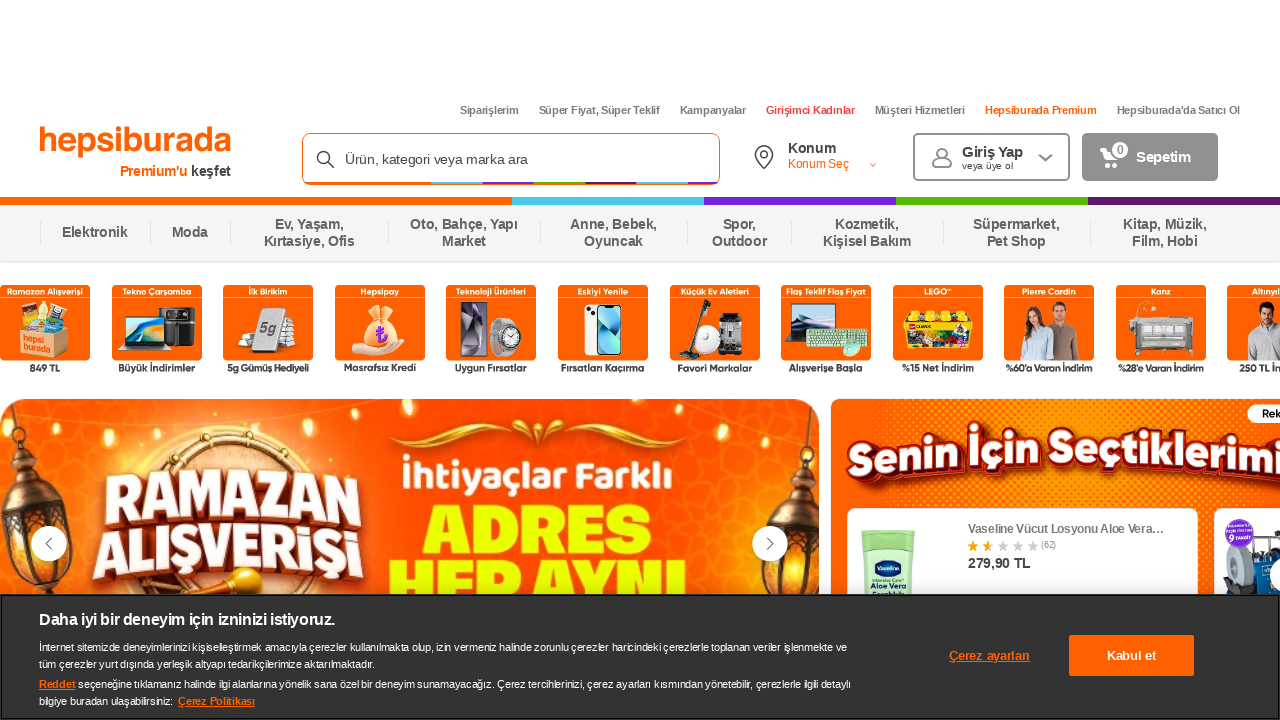

Retrieved and printed text content of 'Siparişlerim' link
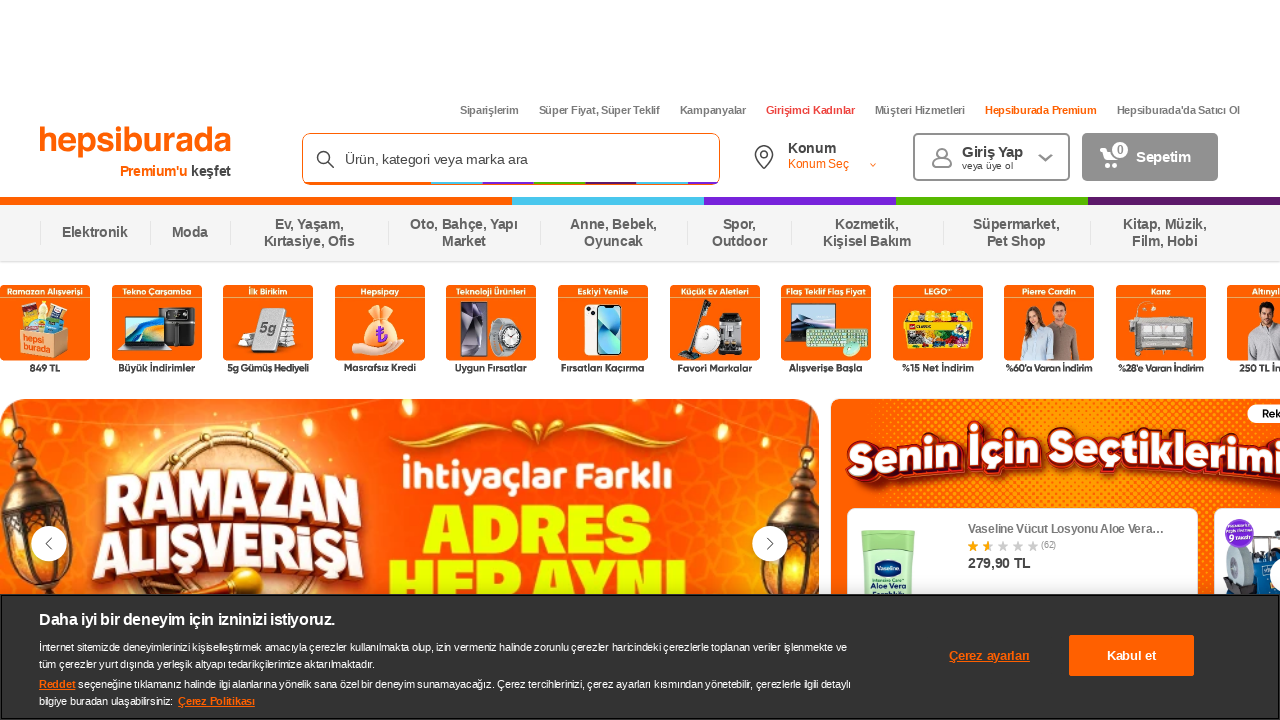

Located 'Süper Fiyat' link element using partial text match
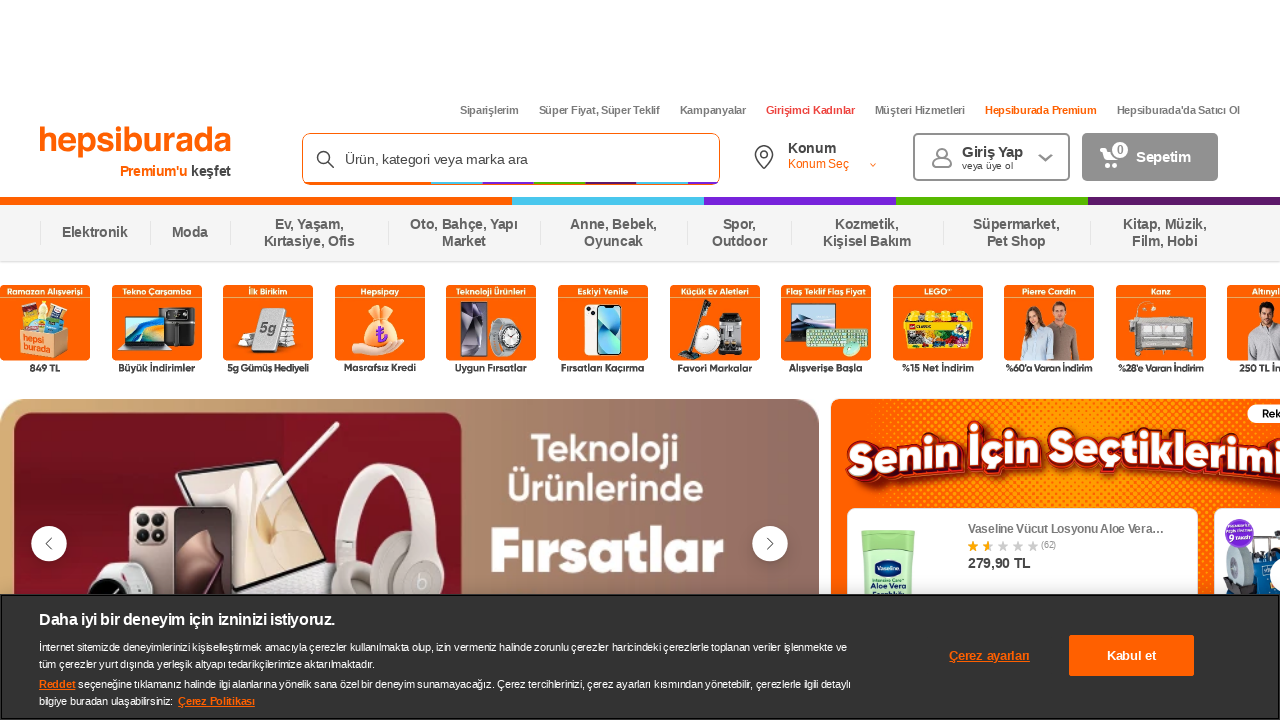

Retrieved and printed text content of 'Süper Fiyat' link
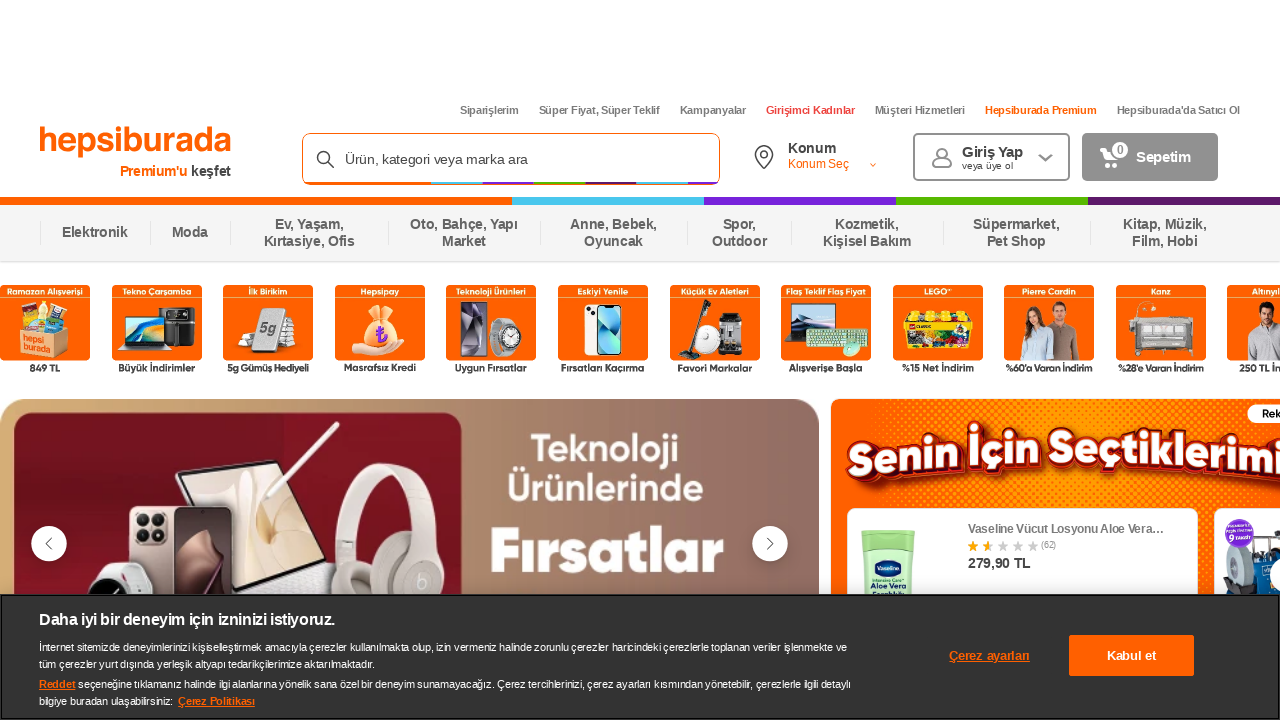

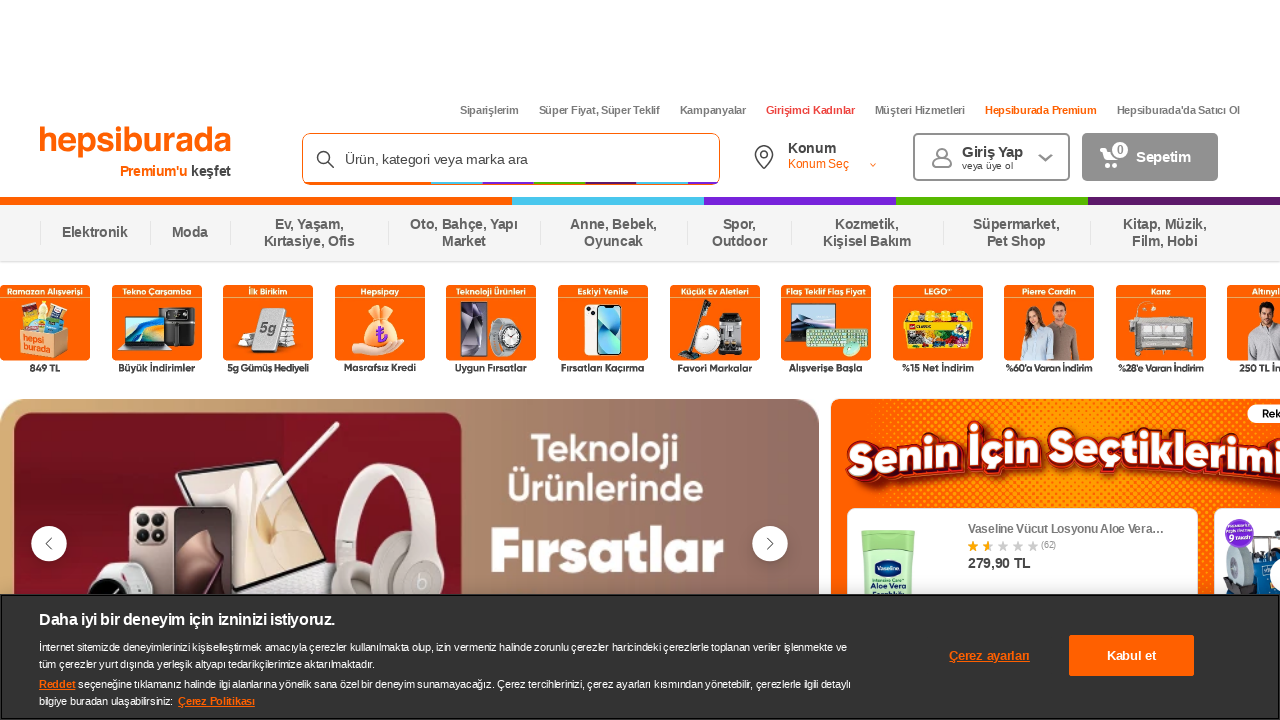